Navigates to emlakjet real estate listings for apartments in Istanbul Uskudar with 100-150 sqm size and 5 room filters, and verifies listings are displayed.

Starting URL: https://www.emlakjet.com/satilik-daire/istanbul-uskudar/?min_m2=100&max_m2=150&oda_sayisi[]=5

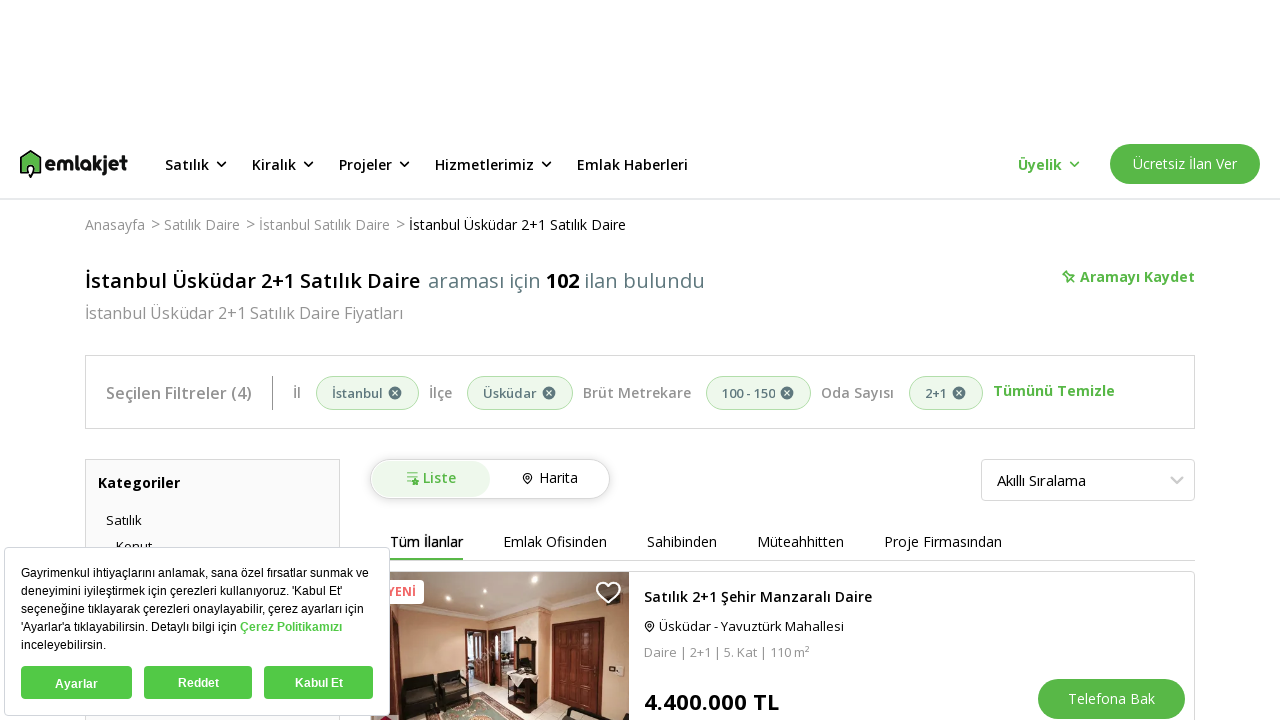

Navigated to emlakjet listings for apartments in Istanbul Uskudar with 100-150 sqm and 5 rooms filter
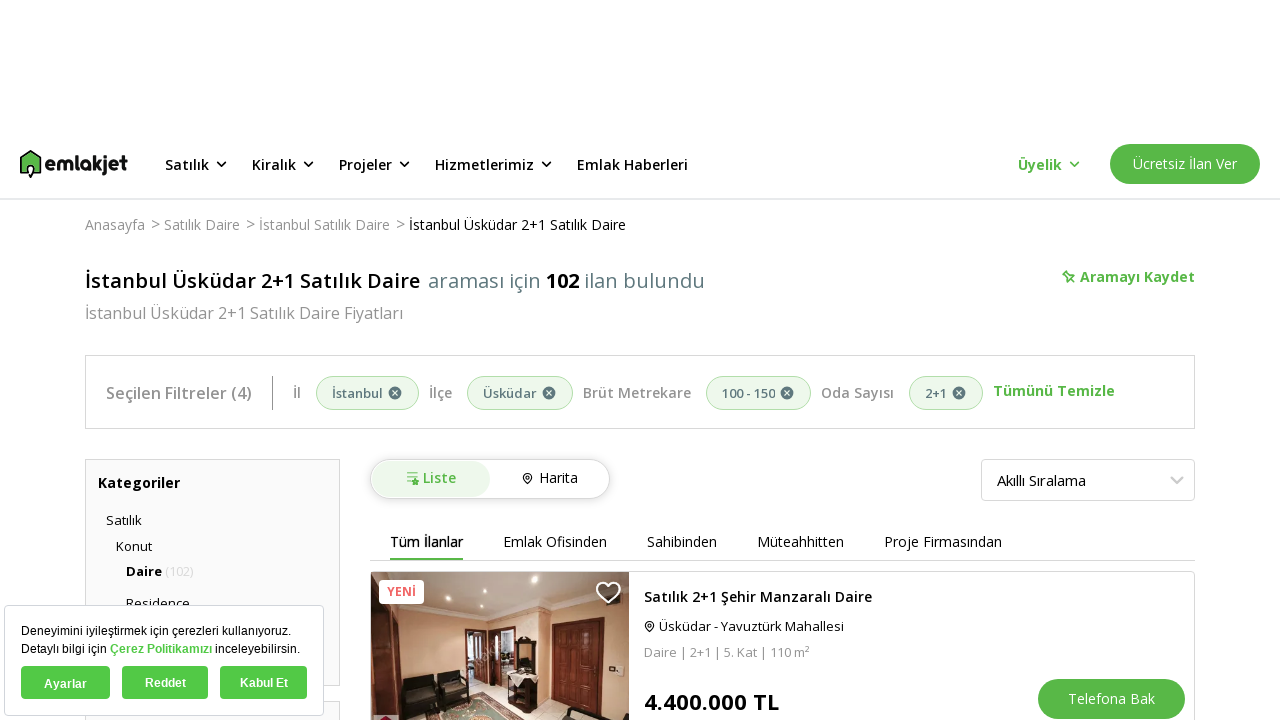

Property listings loaded on the page
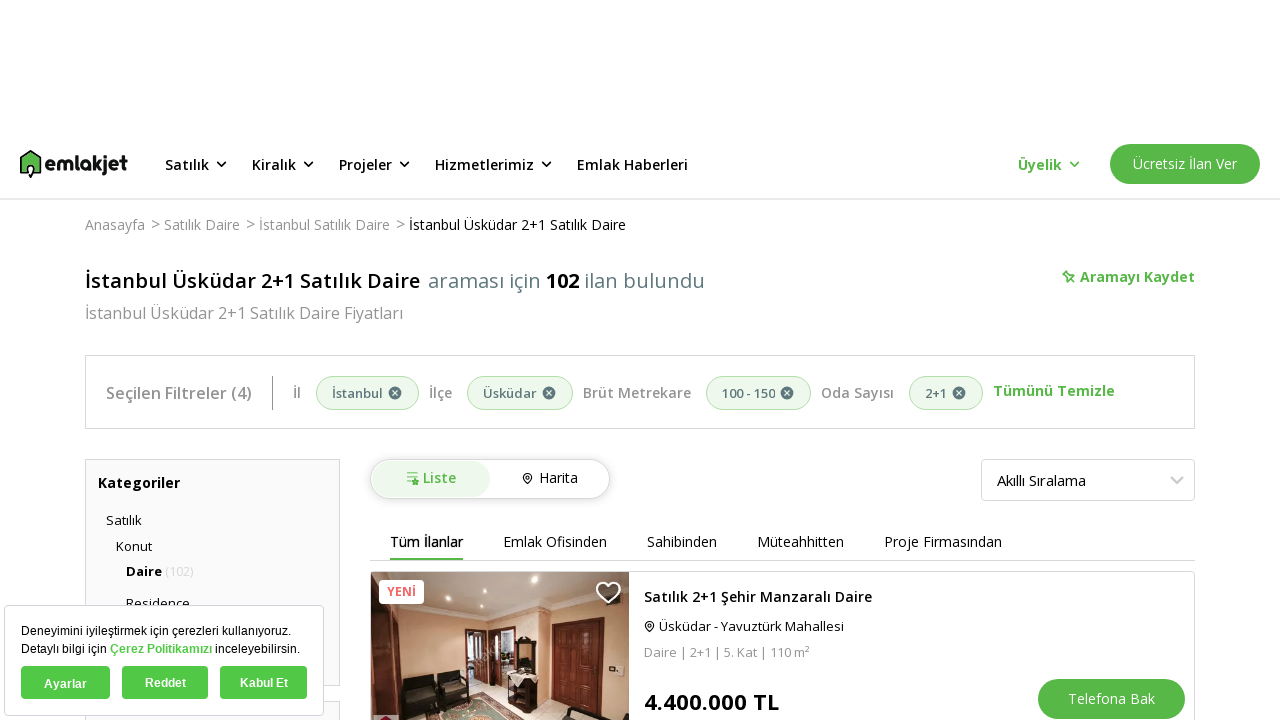

Verified 36 property listings are displayed
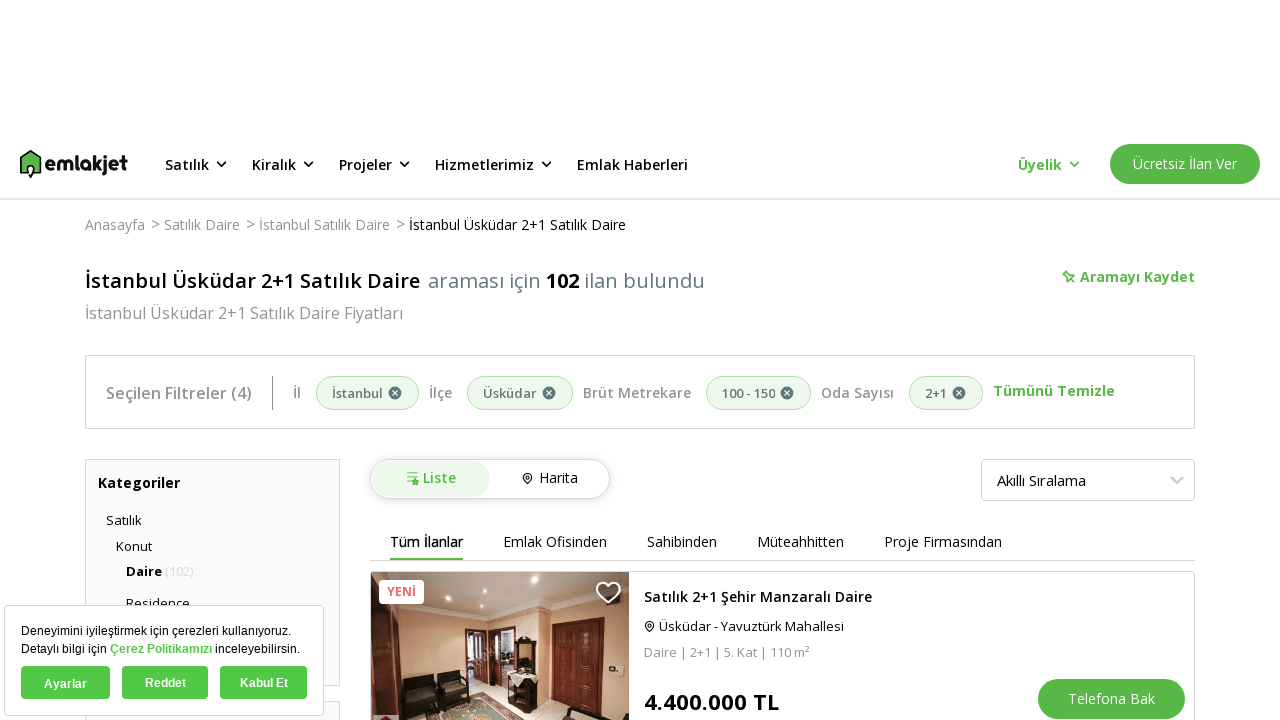

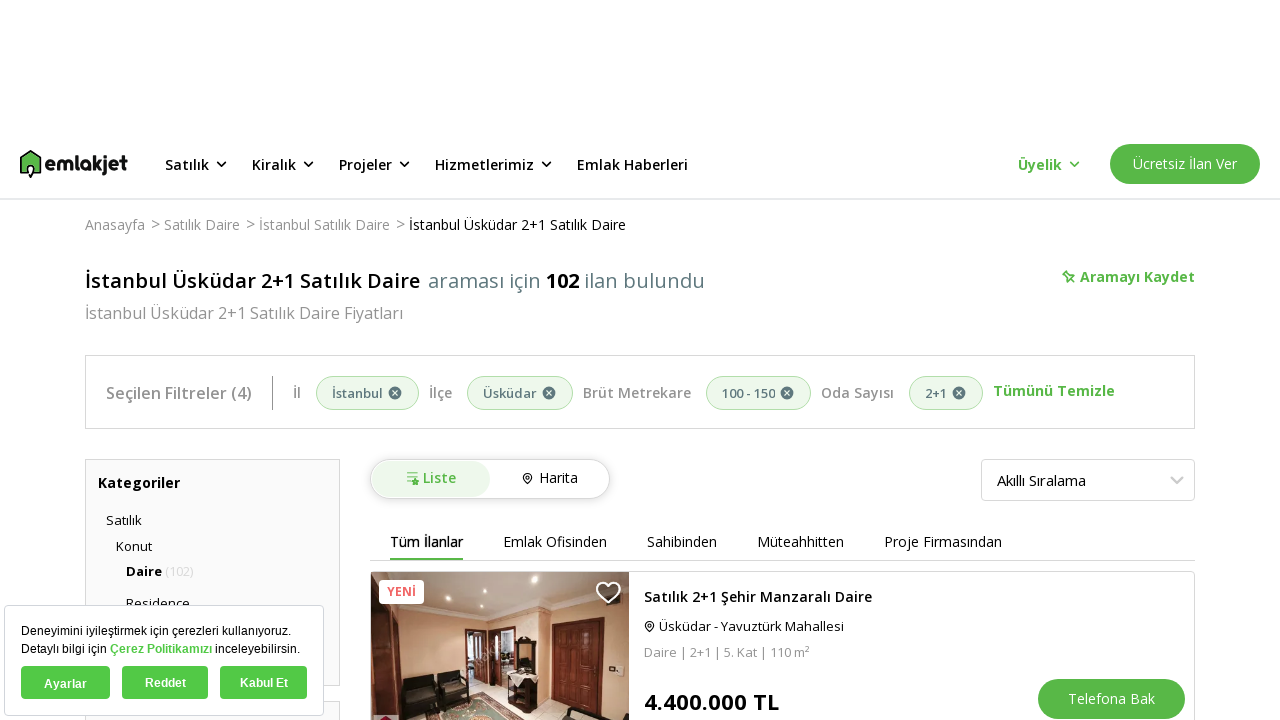